Tests iframe switching functionality by entering text in a single iframe, then switching to a nested iframe structure and entering text there, and finally navigating back to the single iframe tab.

Starting URL: http://demo.automationtesting.in/Frames.html

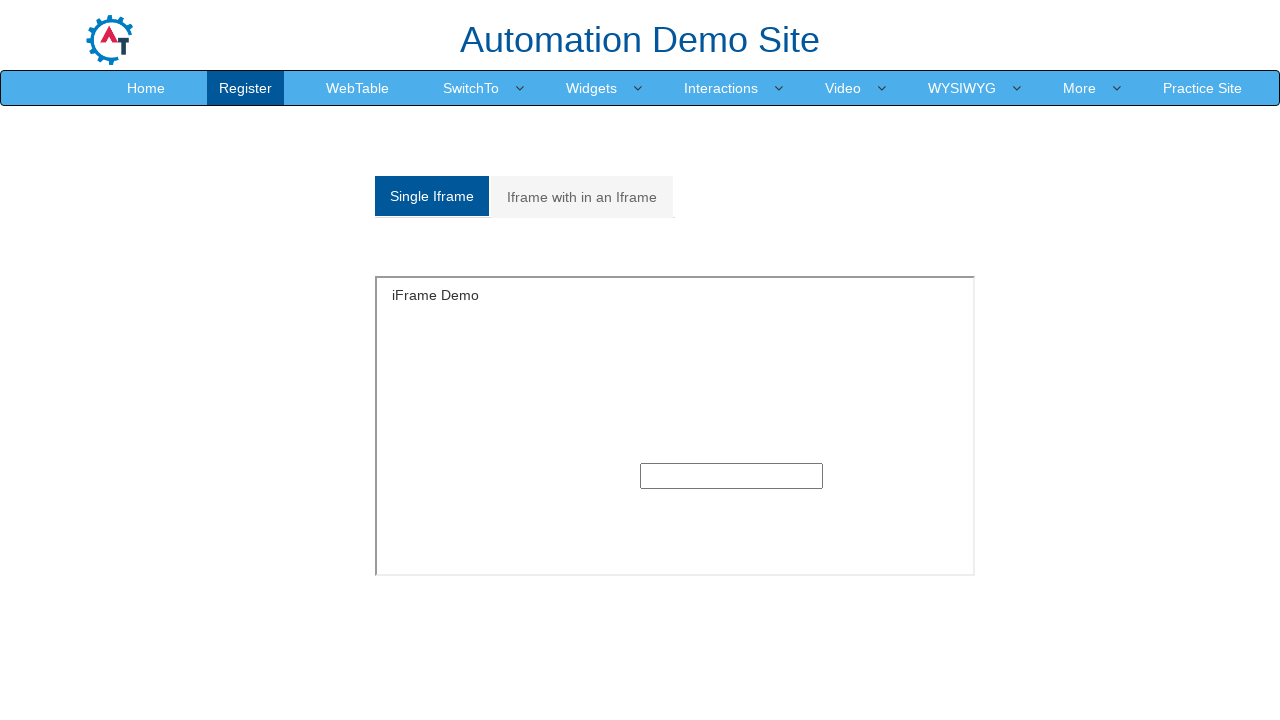

Located single iframe element
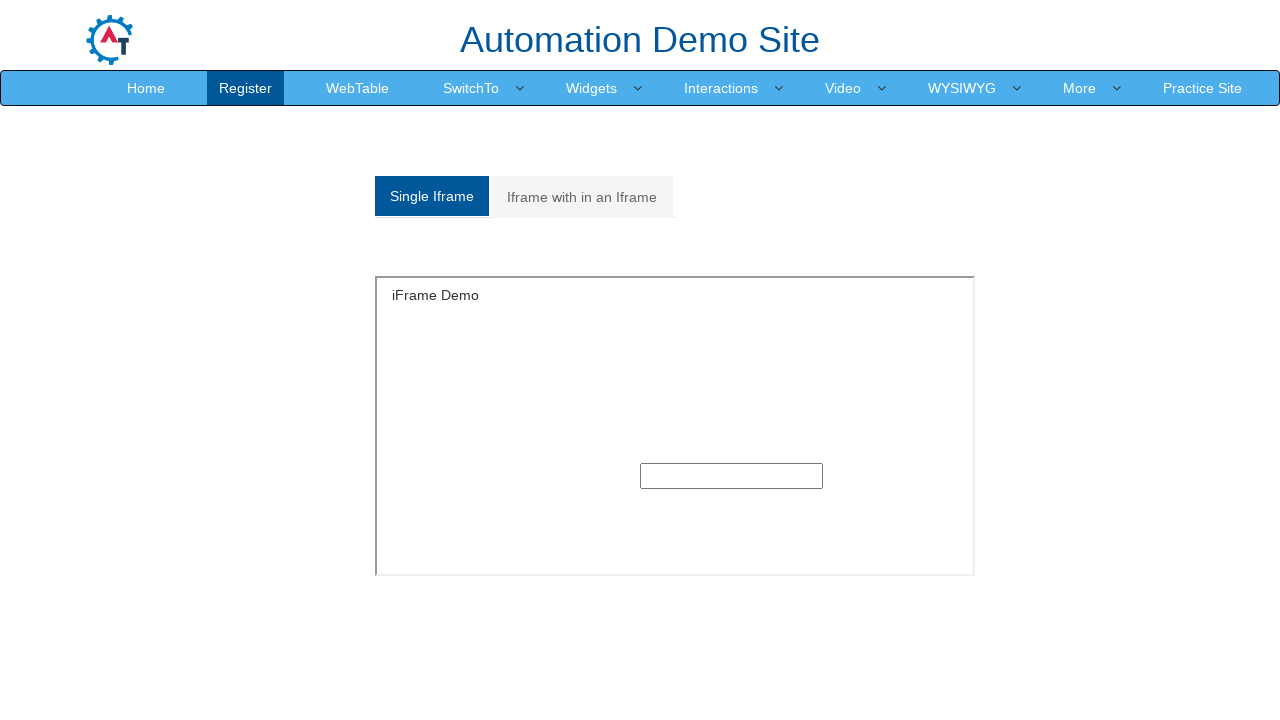

Filled input field in single iframe with 'selenium' on iframe#singleframe >> internal:control=enter-frame >> xpath=//div[@class='col-xs
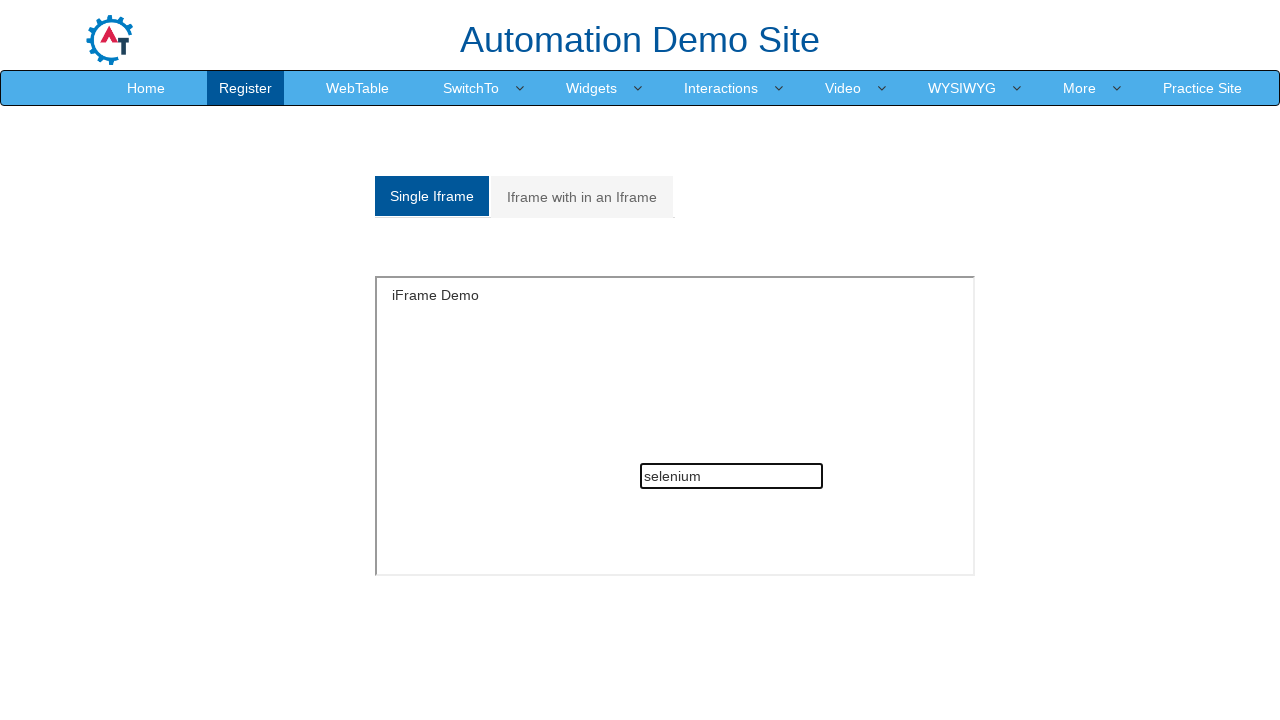

Clicked 'Iframe with in an Iframe' tab at (582, 197) on xpath=//a[contains(text(),'Iframe with in an Iframe')]
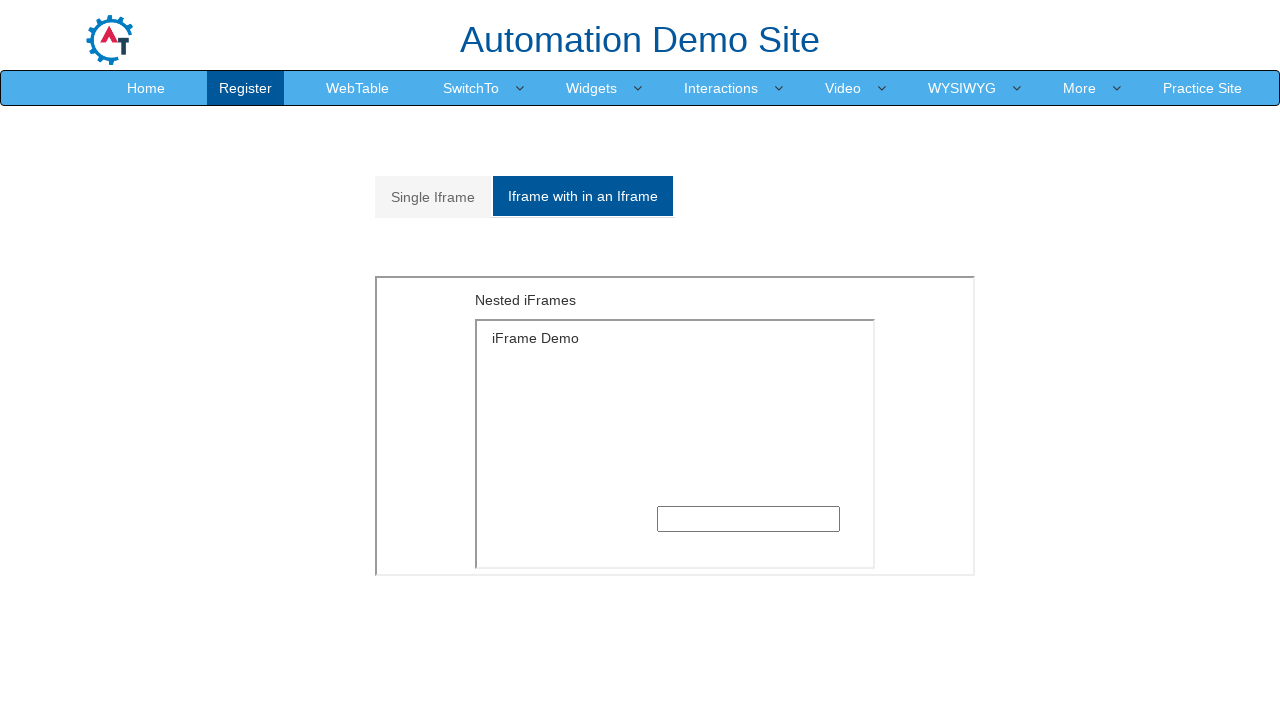

Located outer iframe in nested structure
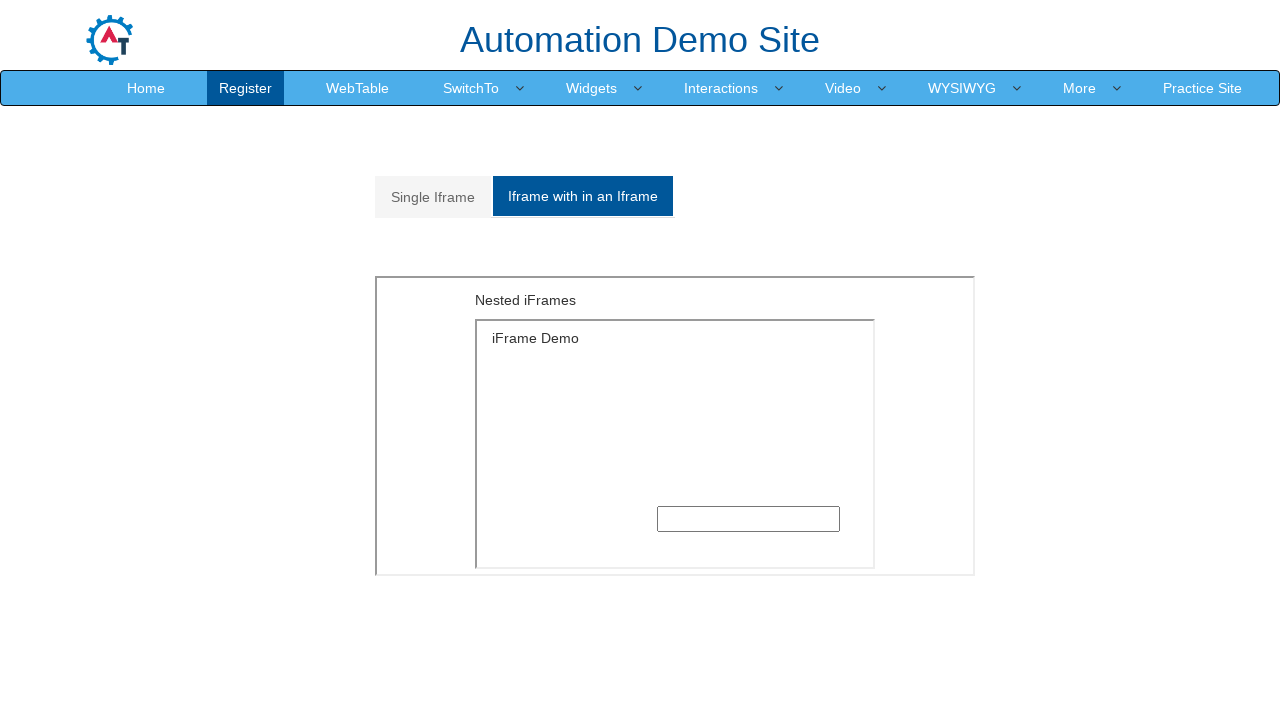

Located inner iframe within nested structure
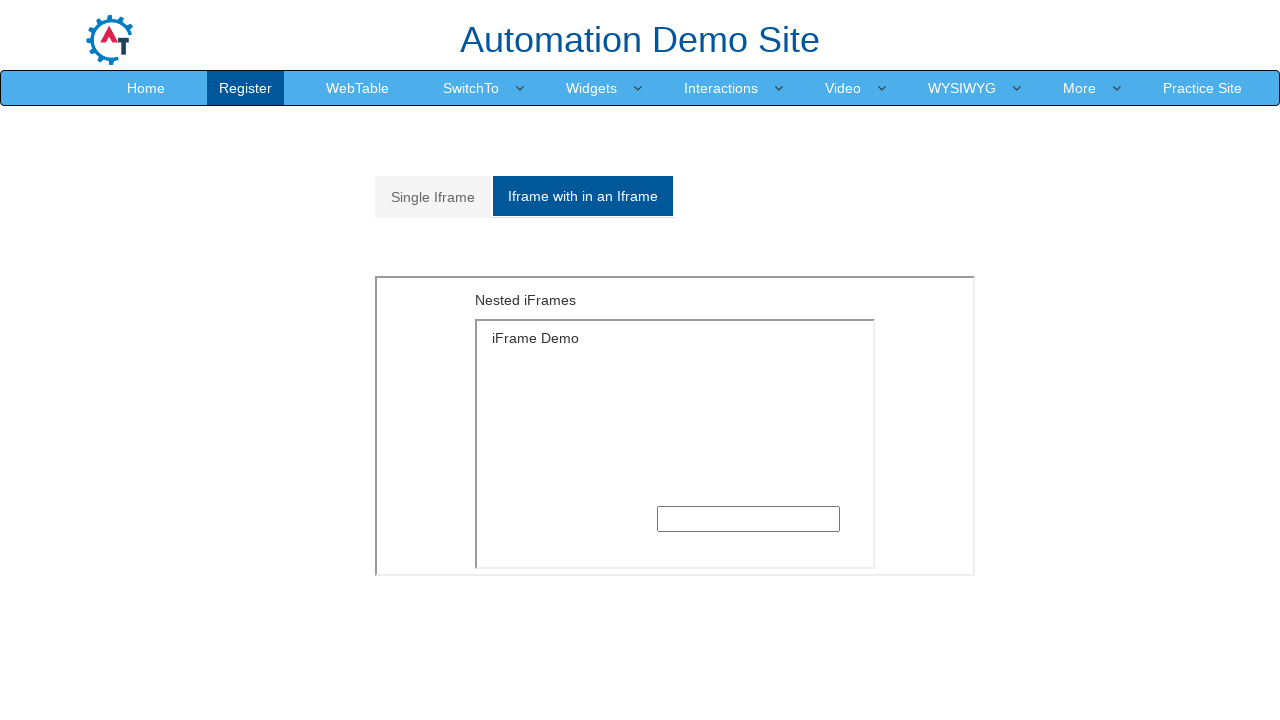

Filled input field in nested iframe with 'webdriver' on iframe >> nth=1 >> internal:control=enter-frame >> iframe >> nth=0 >> internal:c
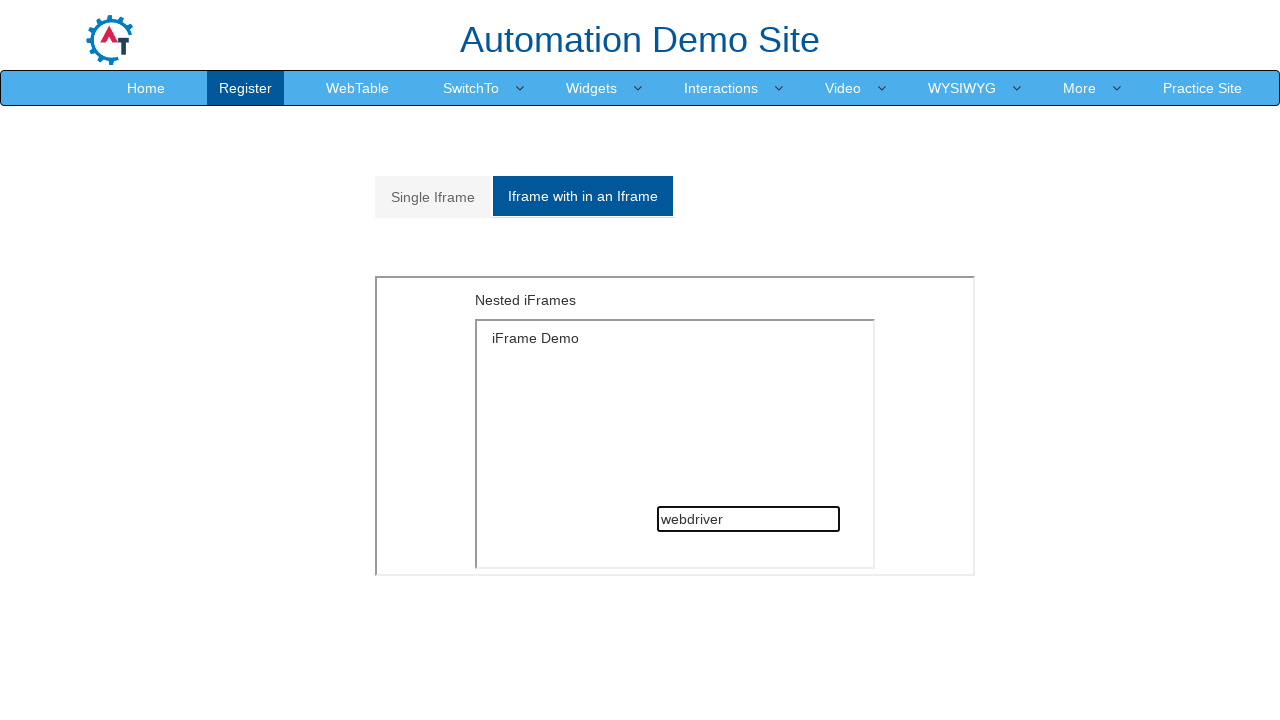

Clicked back to 'Single Iframe' tab at (433, 197) on xpath=//a[contains(text(),'Single Iframe')]
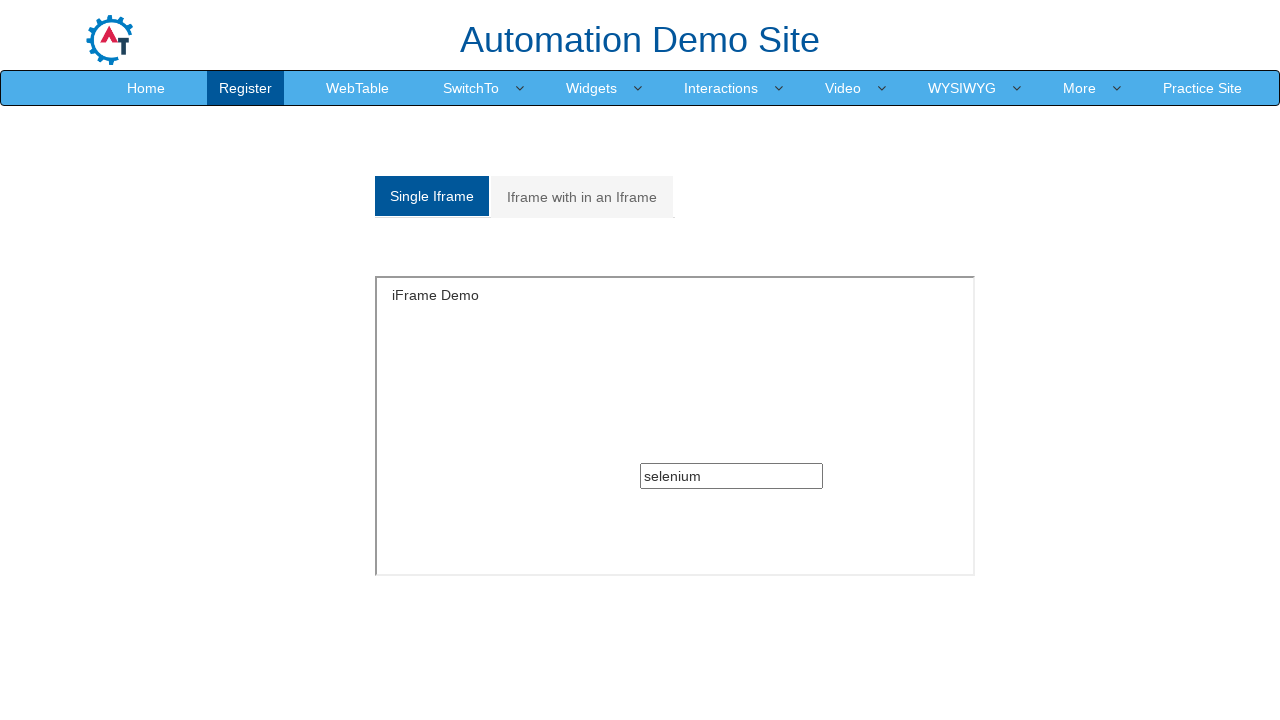

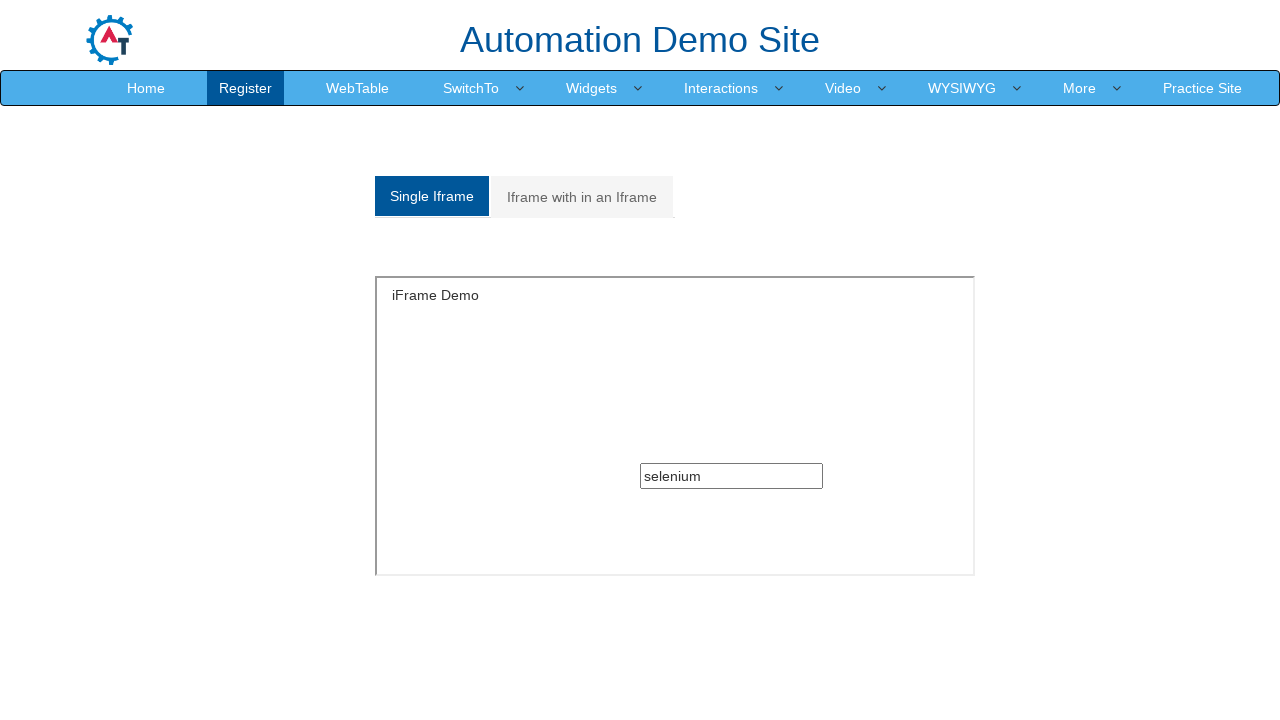